Navigates to DuckDuckGo and verifies the page source contains "DuckDuckGo"

Starting URL: https://duckduckgo.com/

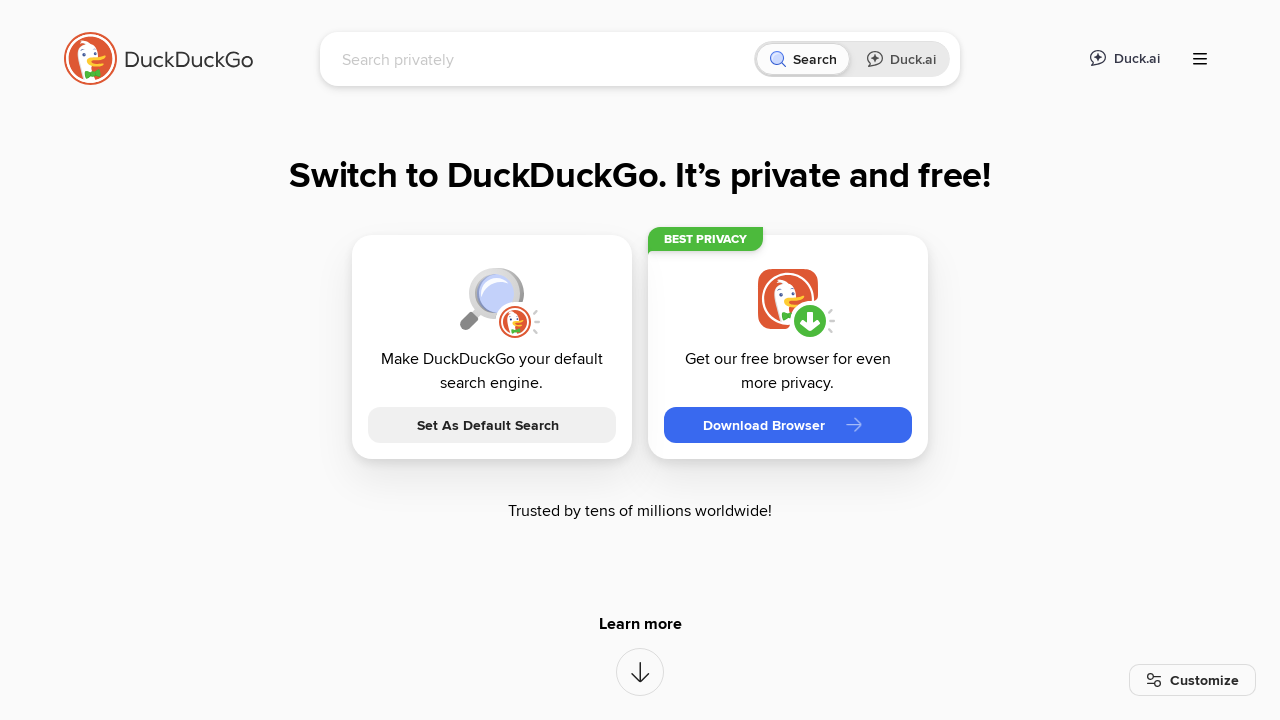

Retrieved page content from DuckDuckGo
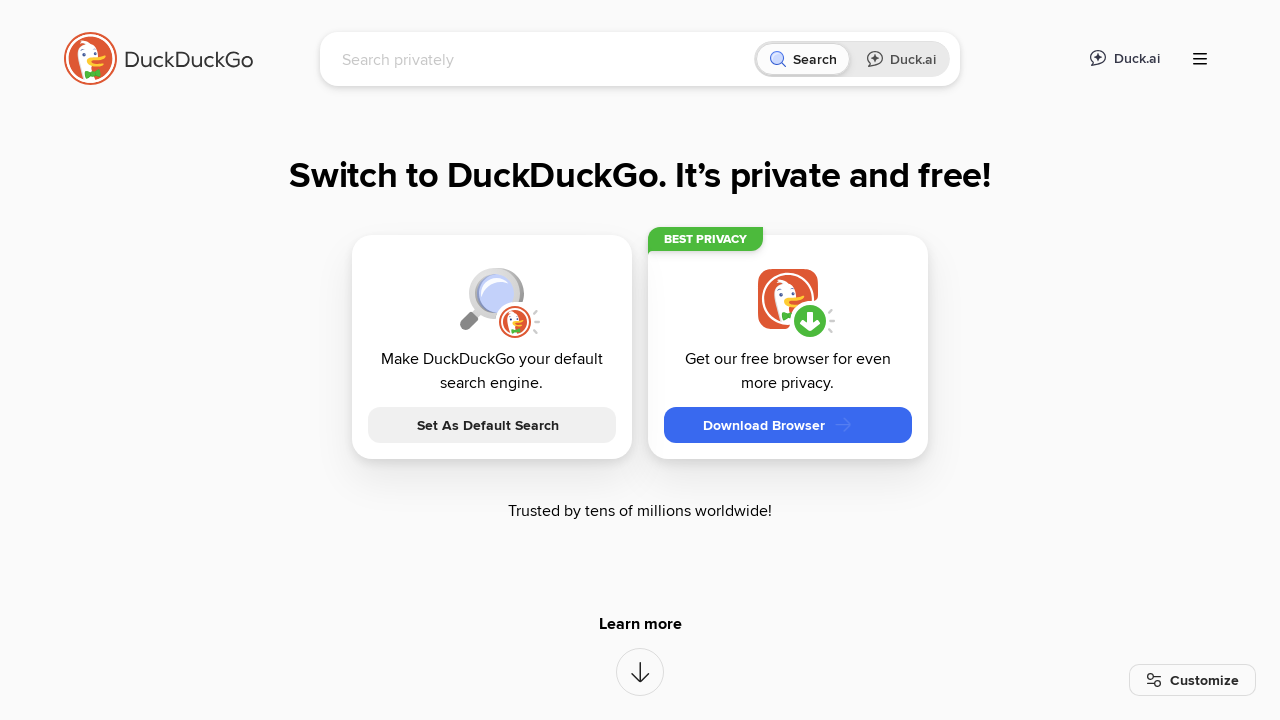

Verified page source contains 'DuckDuckGo'
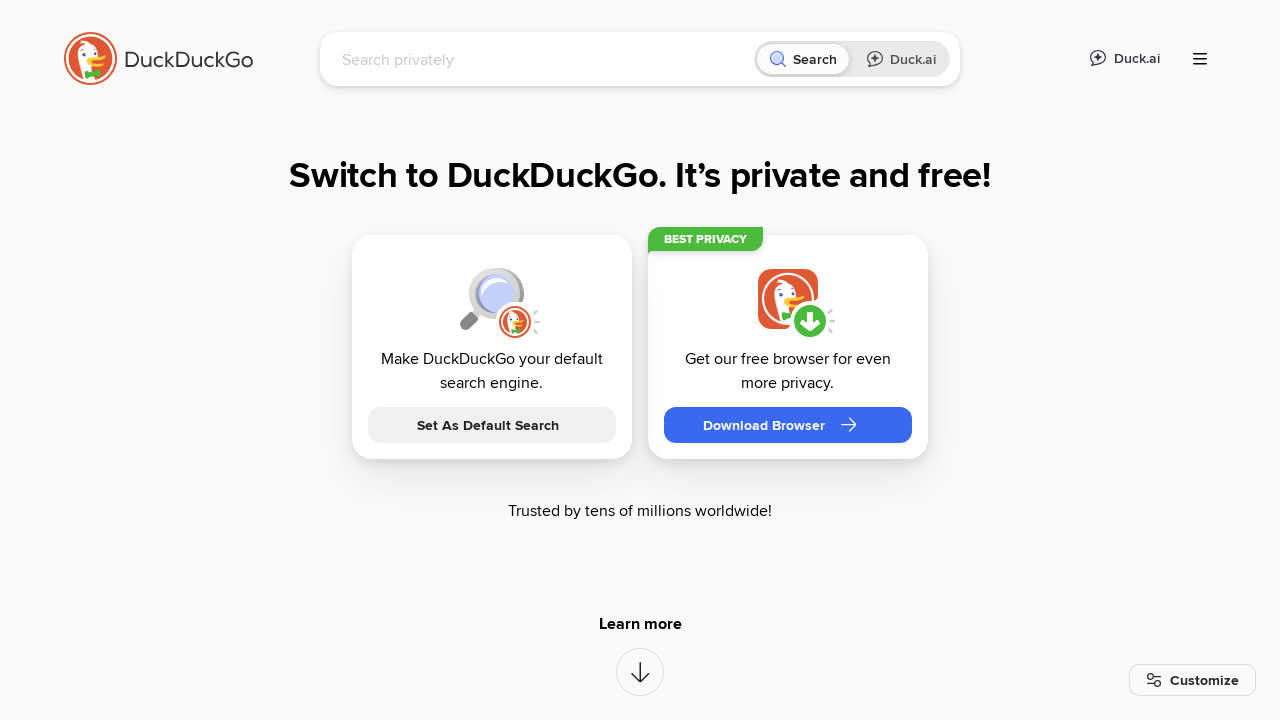

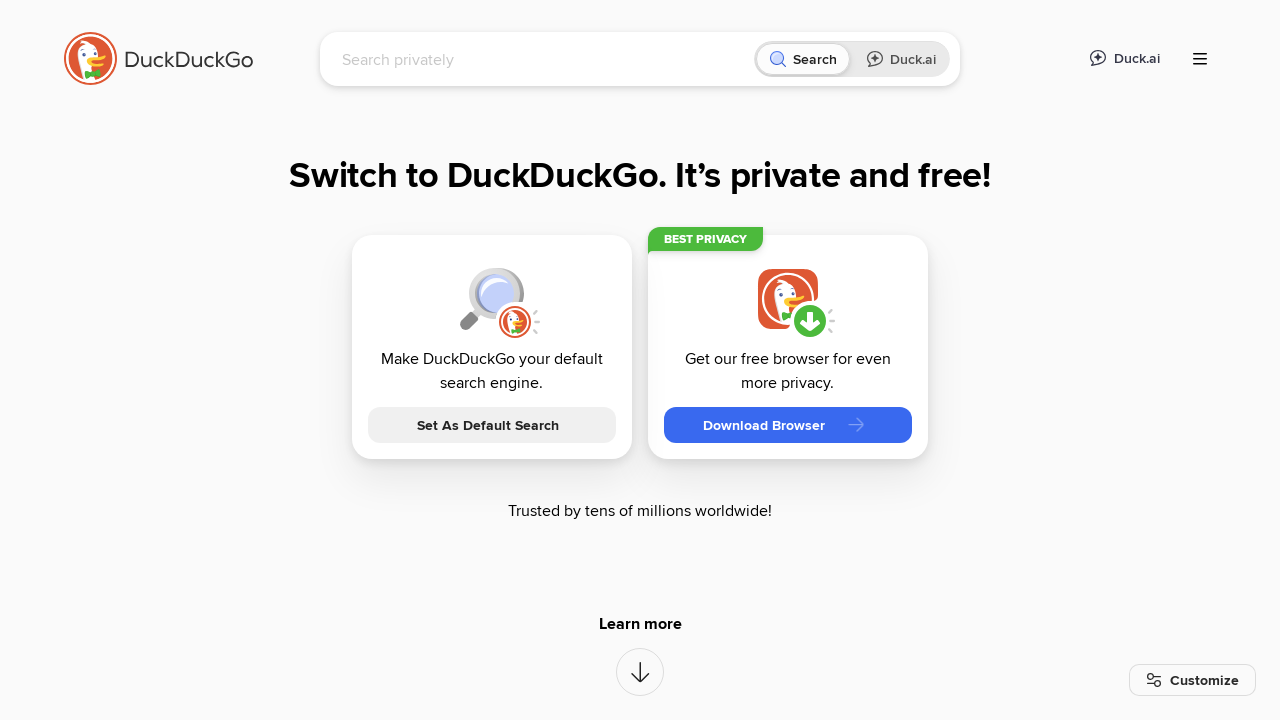